Navigates to a page demonstrating image loading and verifies that the page content and images are properly loaded

Starting URL: https://bonigarcia.dev/selenium-webdriver-java/loading-images.html

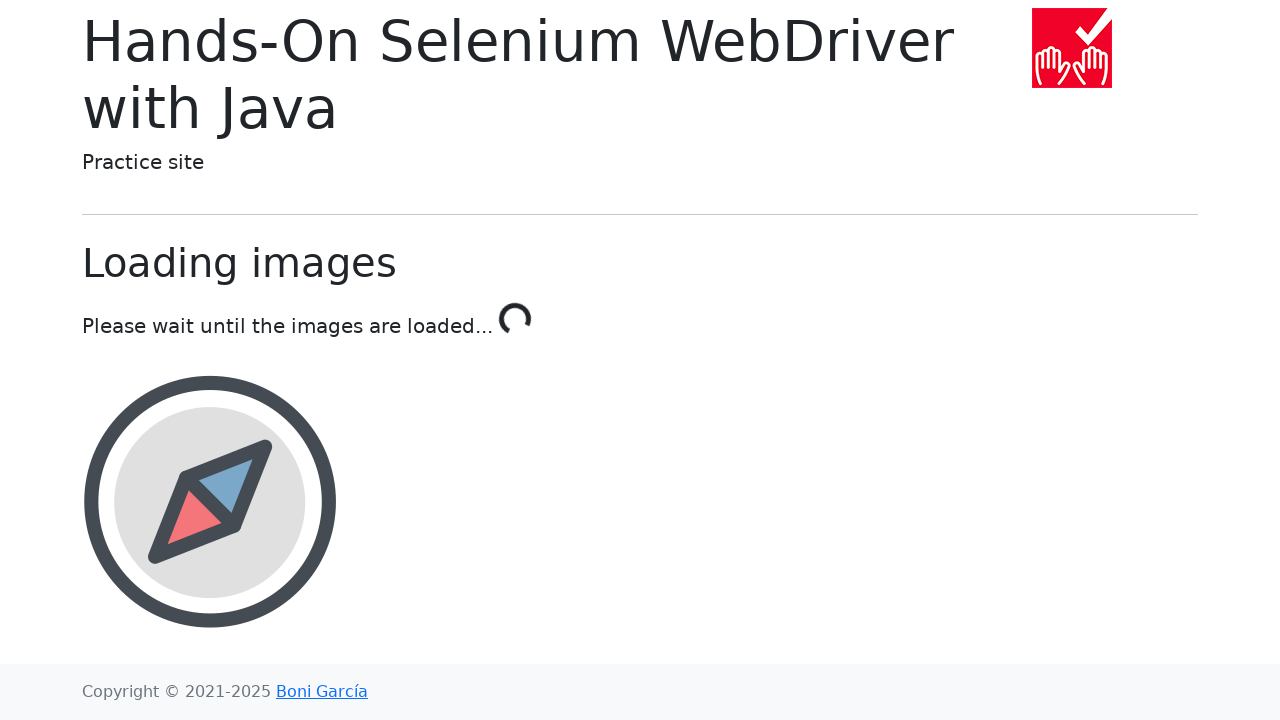

Waited for lead text to be present
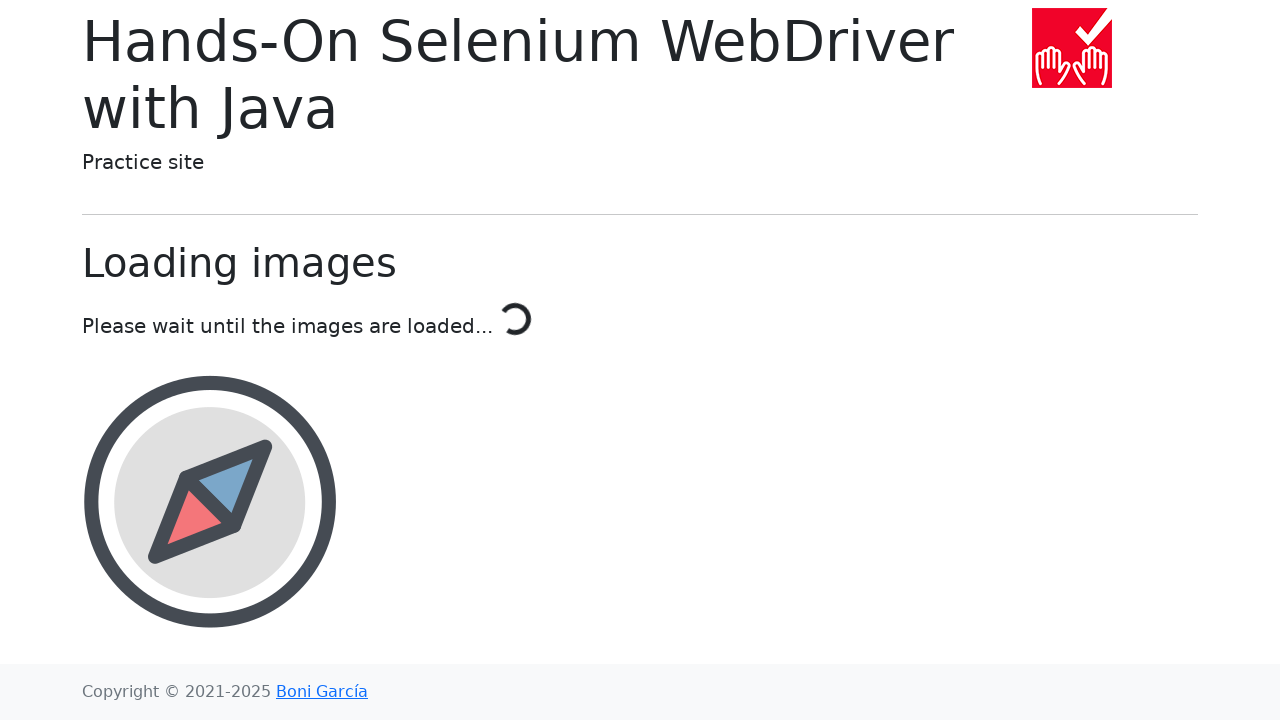

Verified award image is loaded
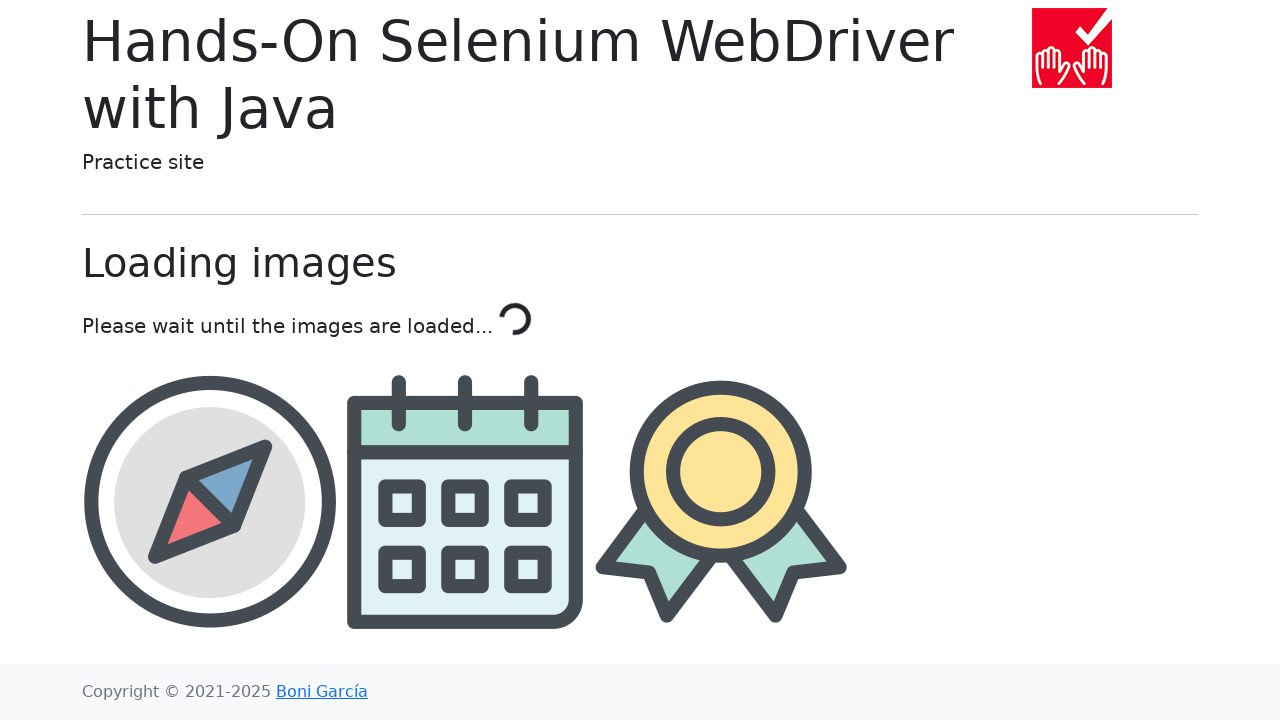

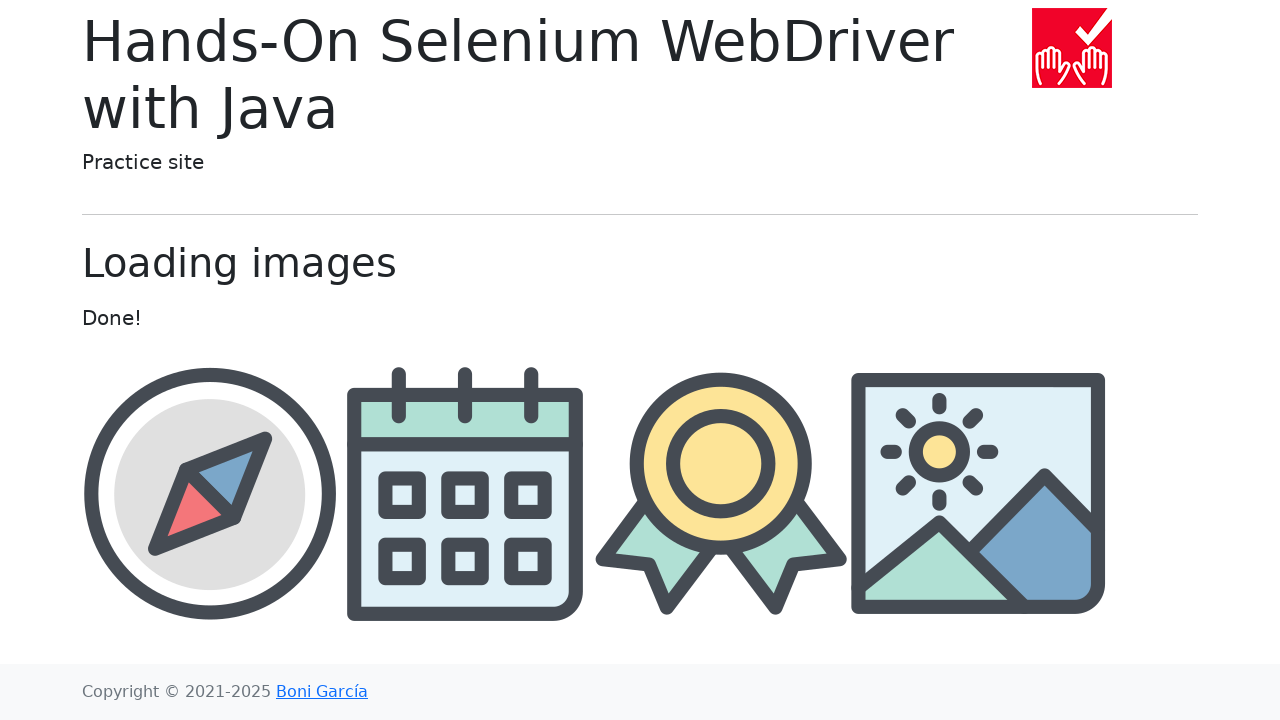